Tests checkbox functionality by clicking a checkbox to select it, verifying it's selected, then clicking again to deselect it and verifying it's unselected, and counts total checkboxes on the page

Starting URL: https://rahulshettyacademy.com/AutomationPractice/

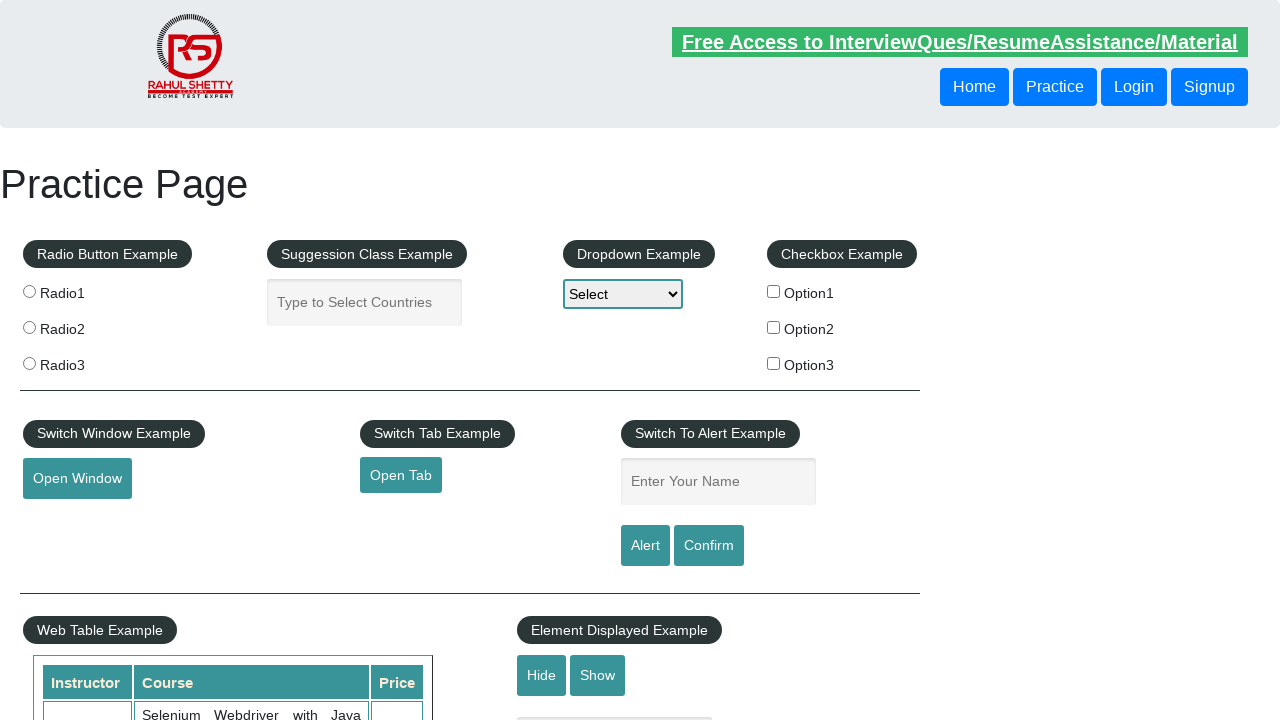

Clicked checkbox #checkBoxOption1 to select it at (774, 291) on #checkBoxOption1
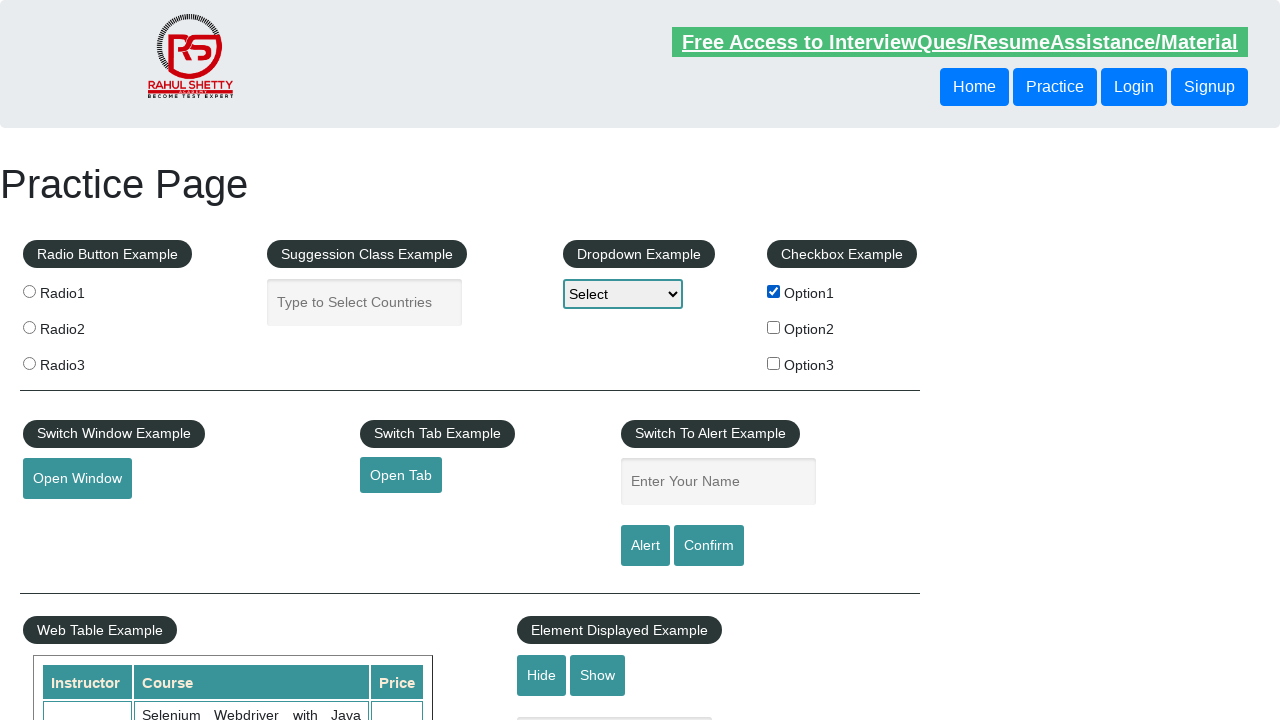

Verified that checkbox #checkBoxOption1 is selected
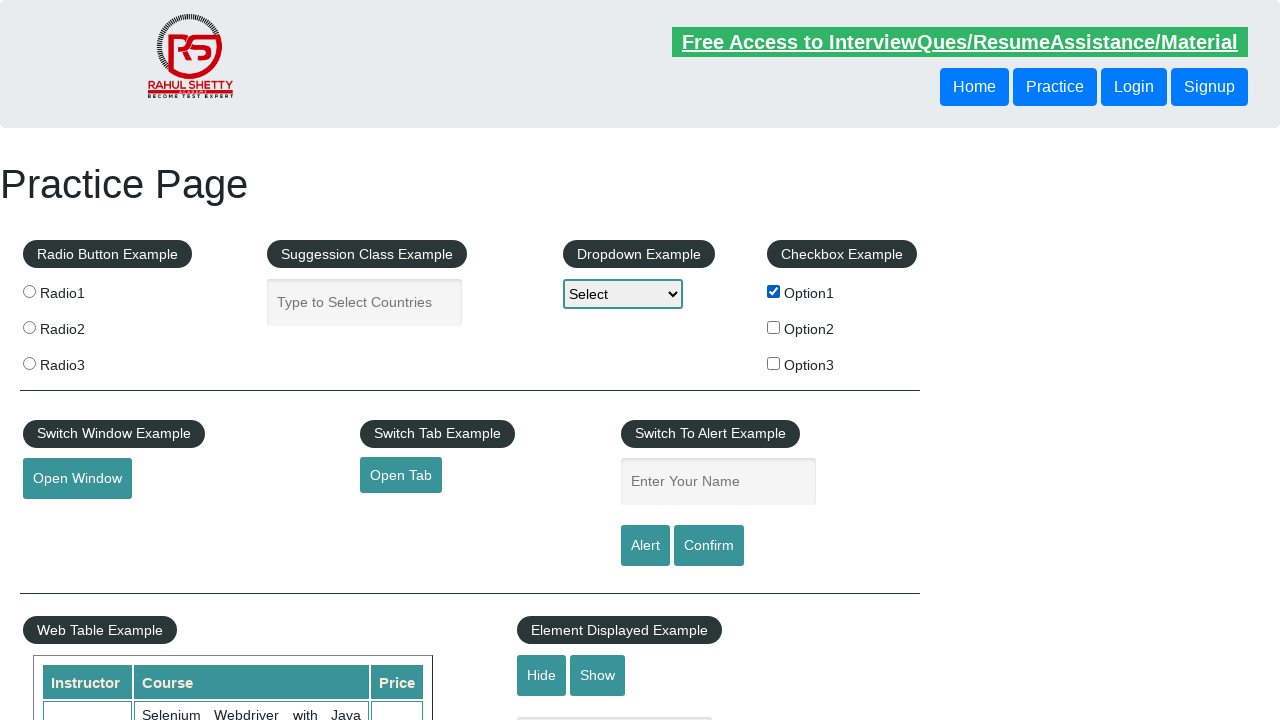

Clicked checkbox #checkBoxOption1 again to deselect it at (774, 291) on #checkBoxOption1
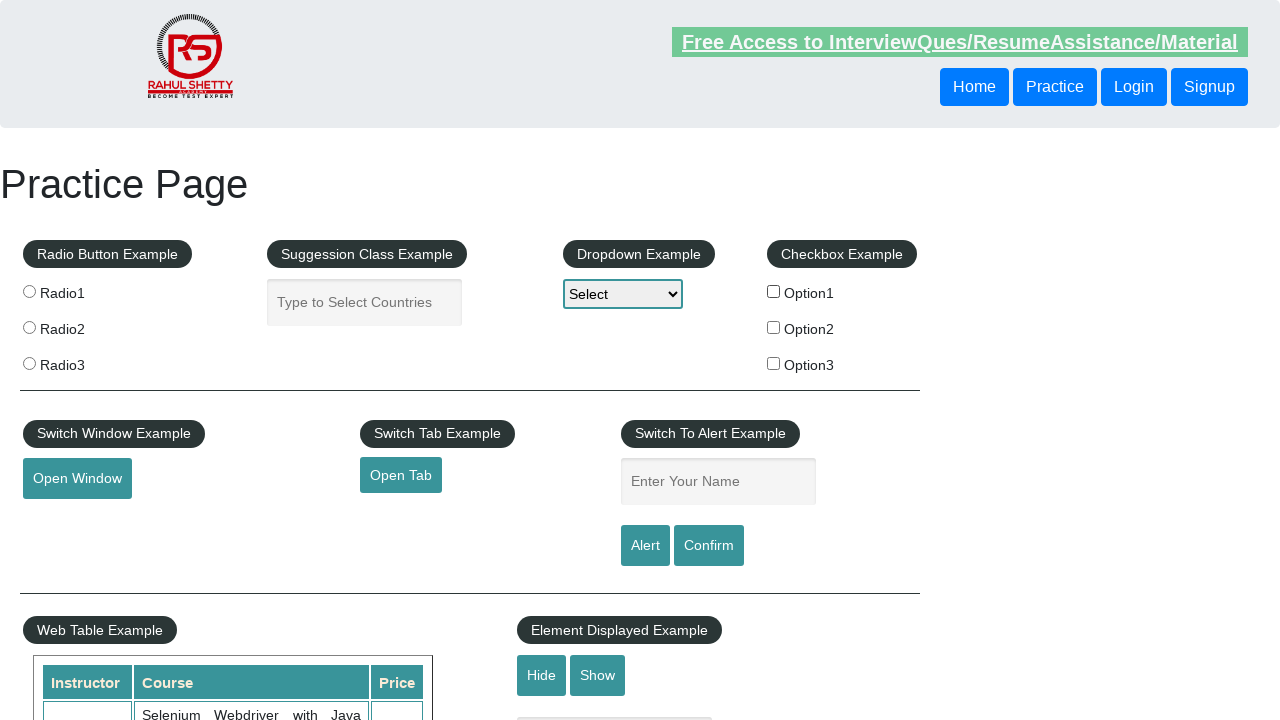

Verified that checkbox #checkBoxOption1 is now deselected
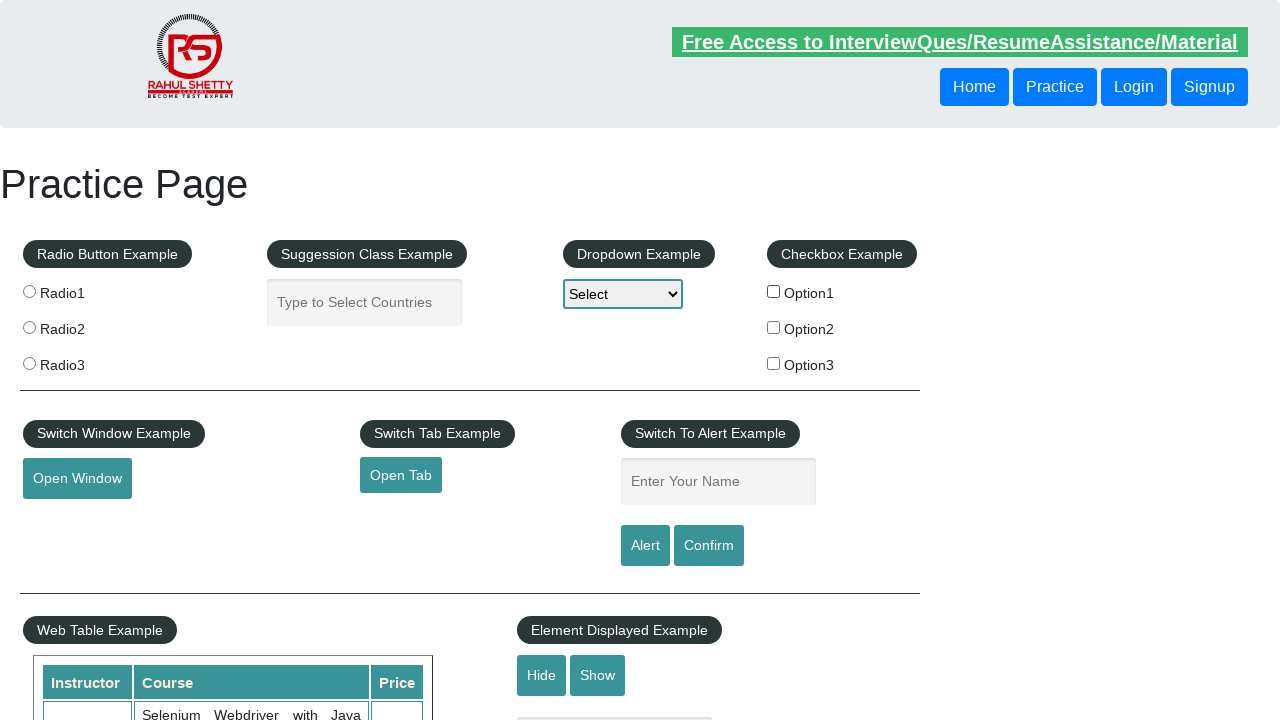

Located all checkboxes on the page
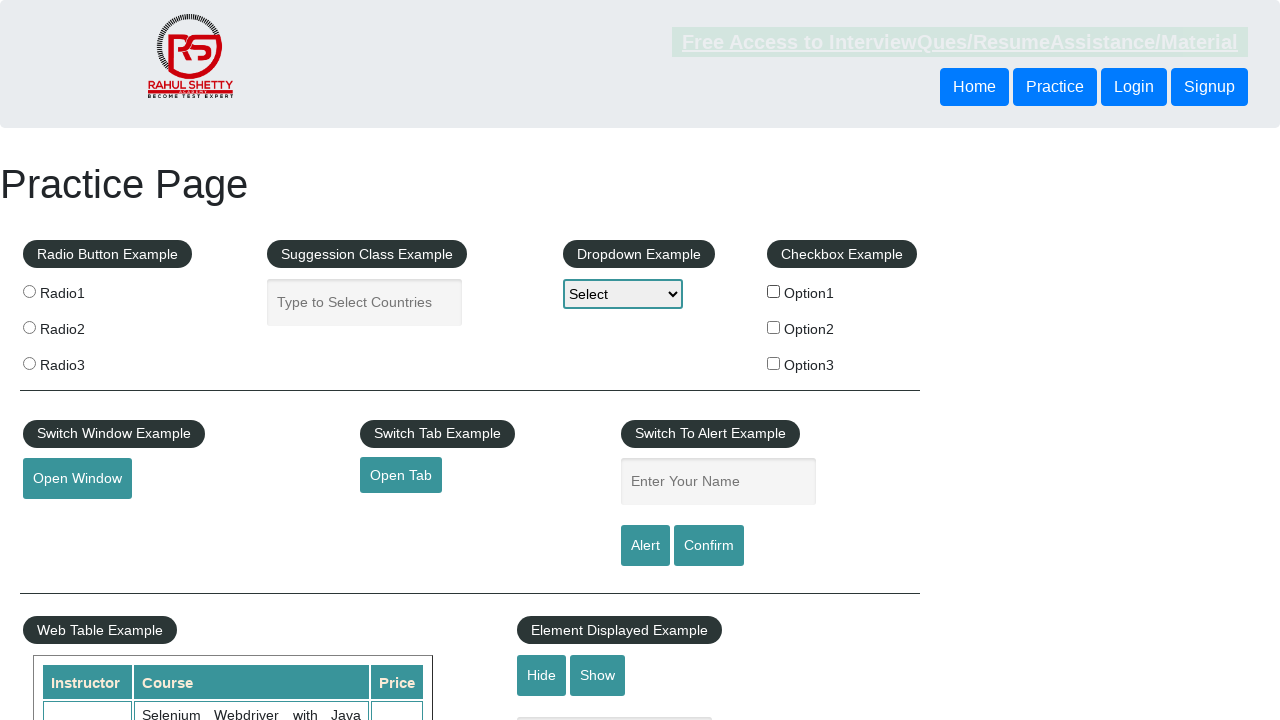

Counted total checkboxes on page: 3
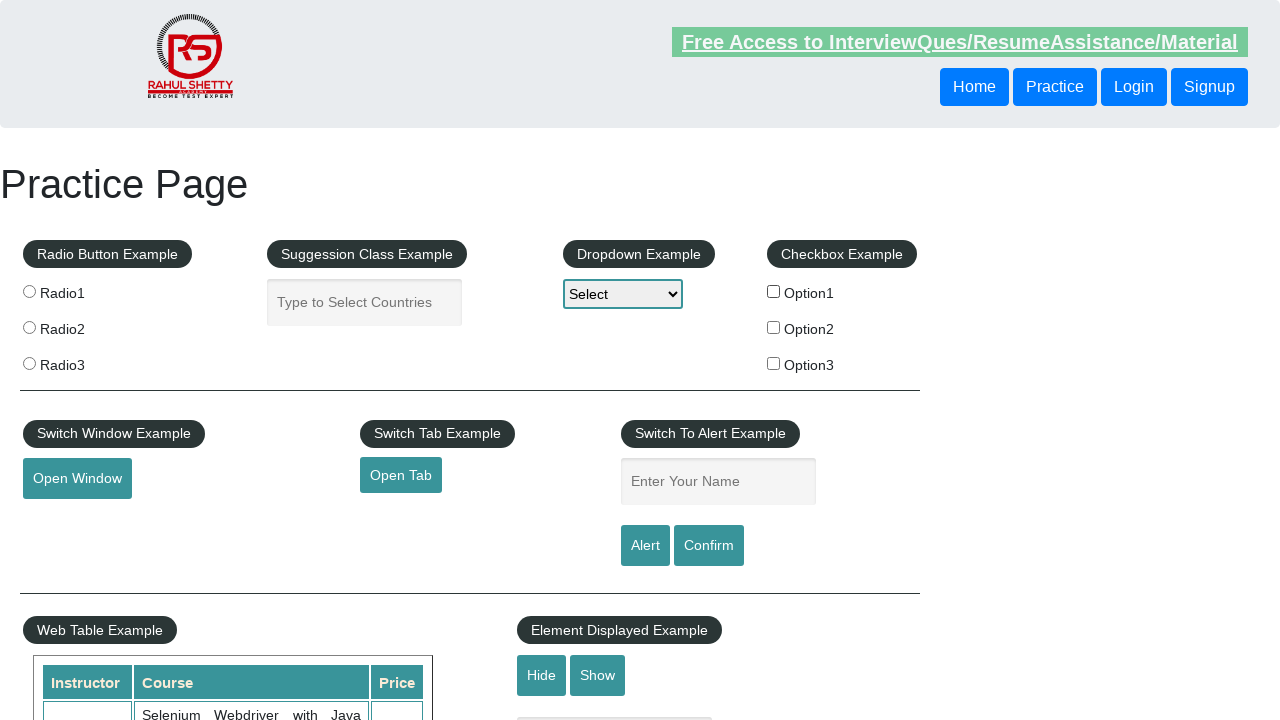

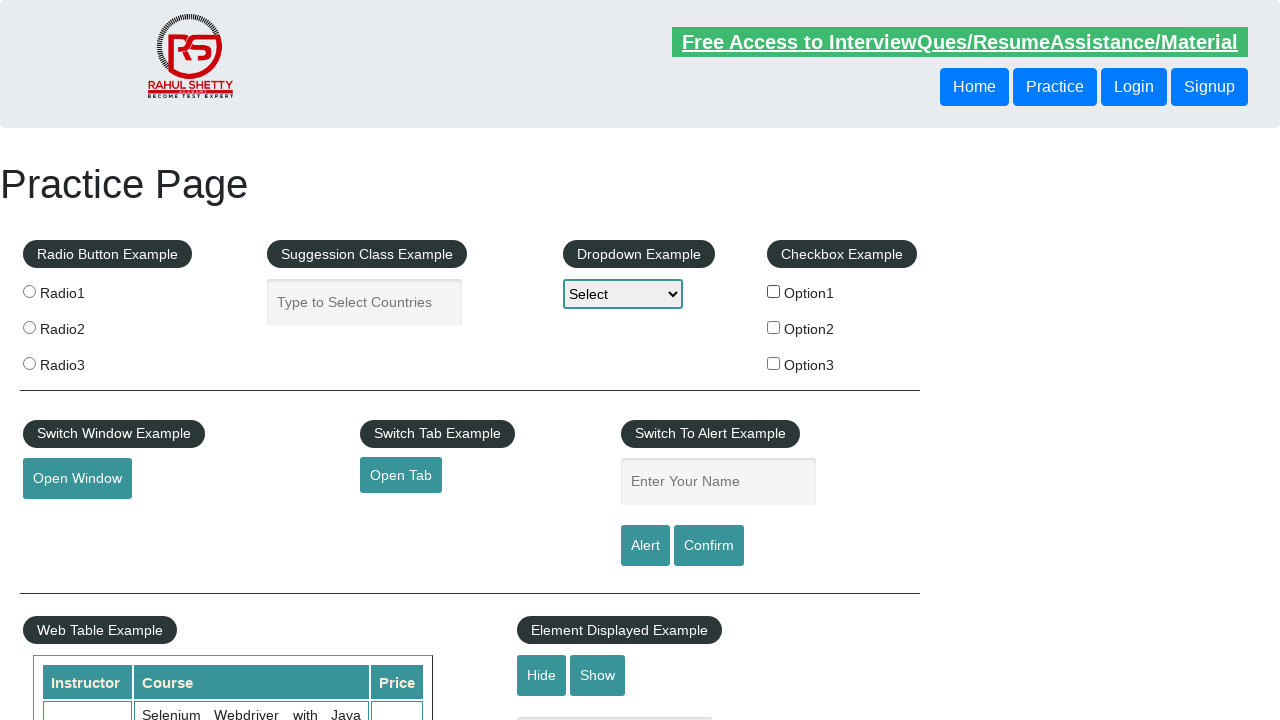